Tests interacting with shadow DOM elements on a PWA book application by finding and filling an input field within the shadow root

Starting URL: https://books-pwakit.appspot.com/

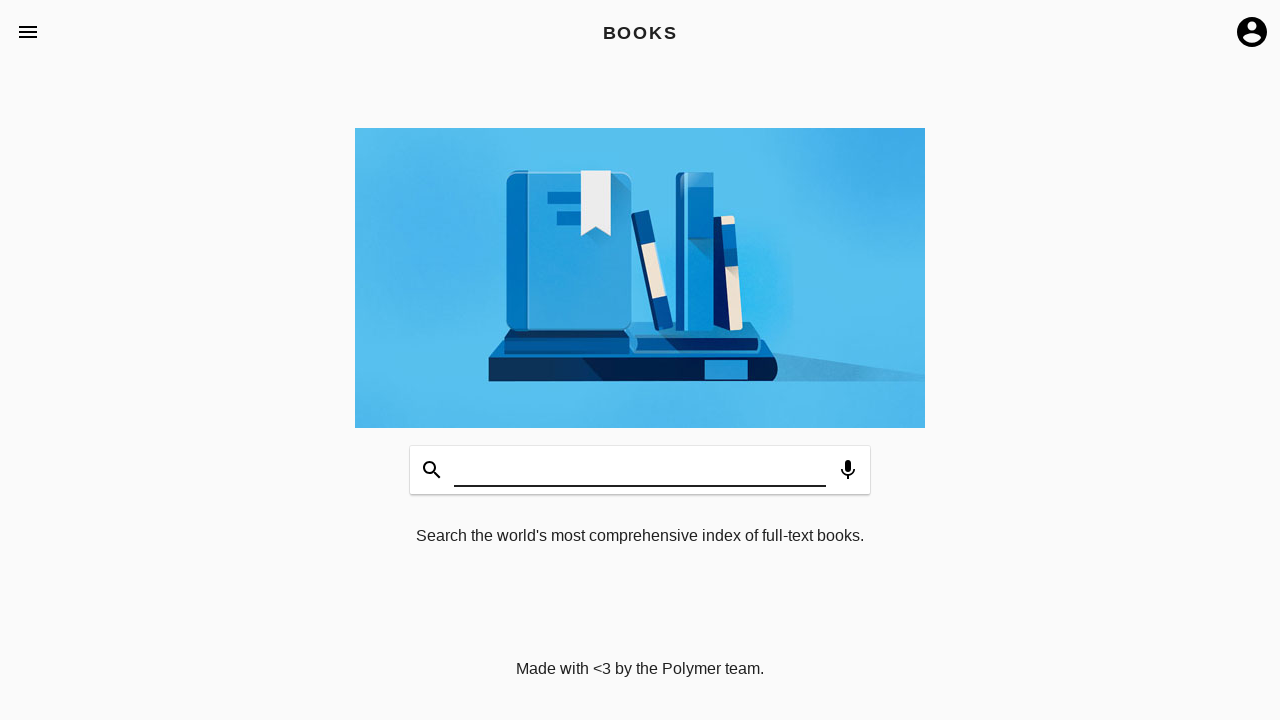

Accessed shadow DOM element and filled input field with 'Sample Book Title'
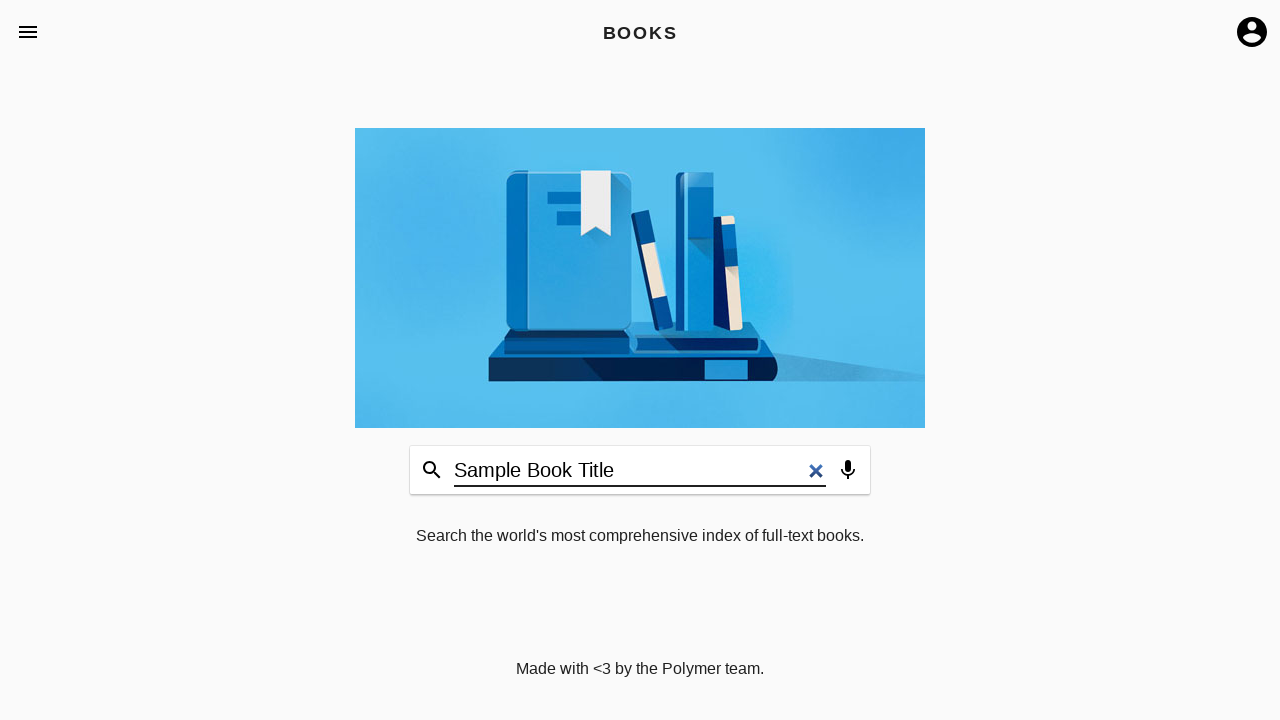

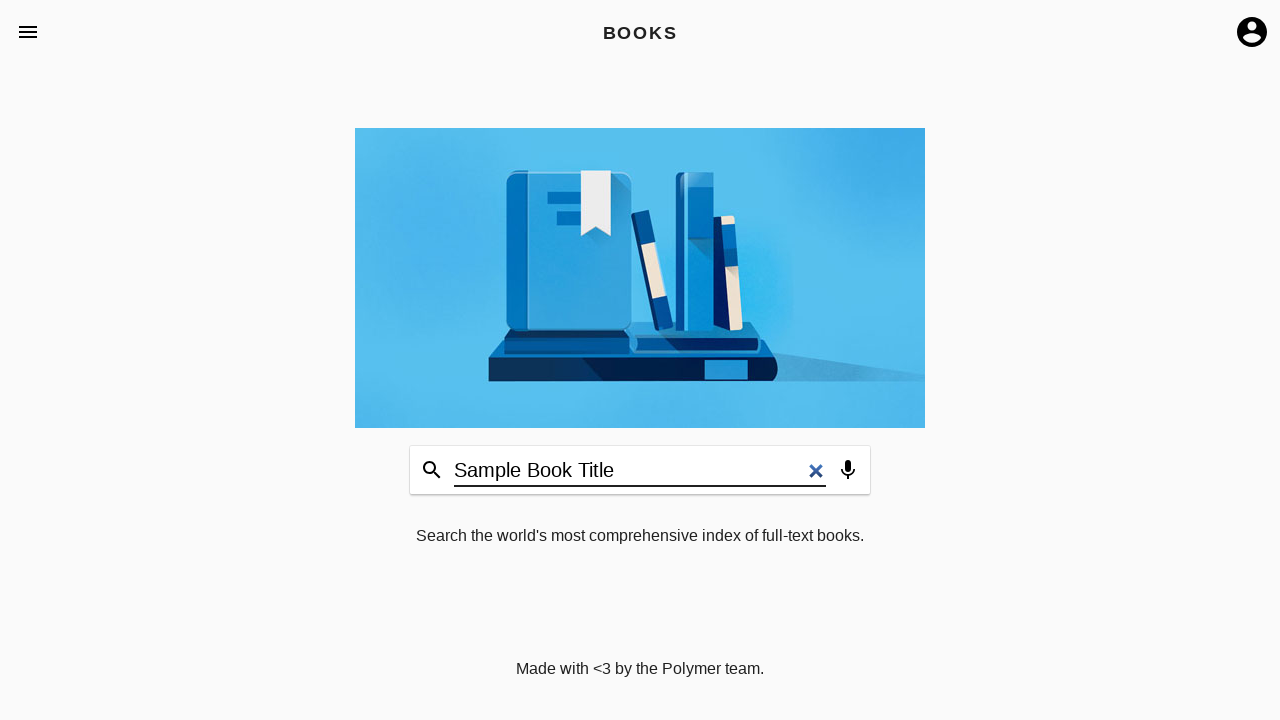